Tests error handling by entering invalid text input for password length and verifying error message

Starting URL: http://onlinepasswordgenerator.ru

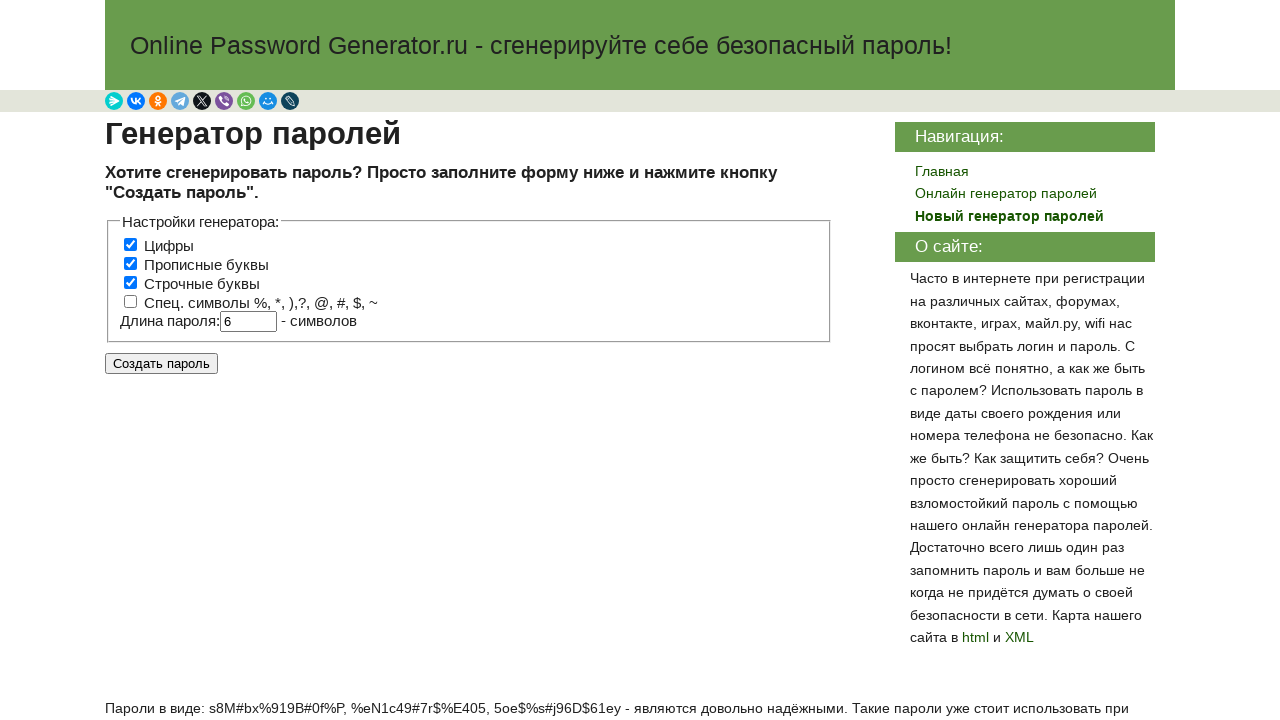

Located password length input field
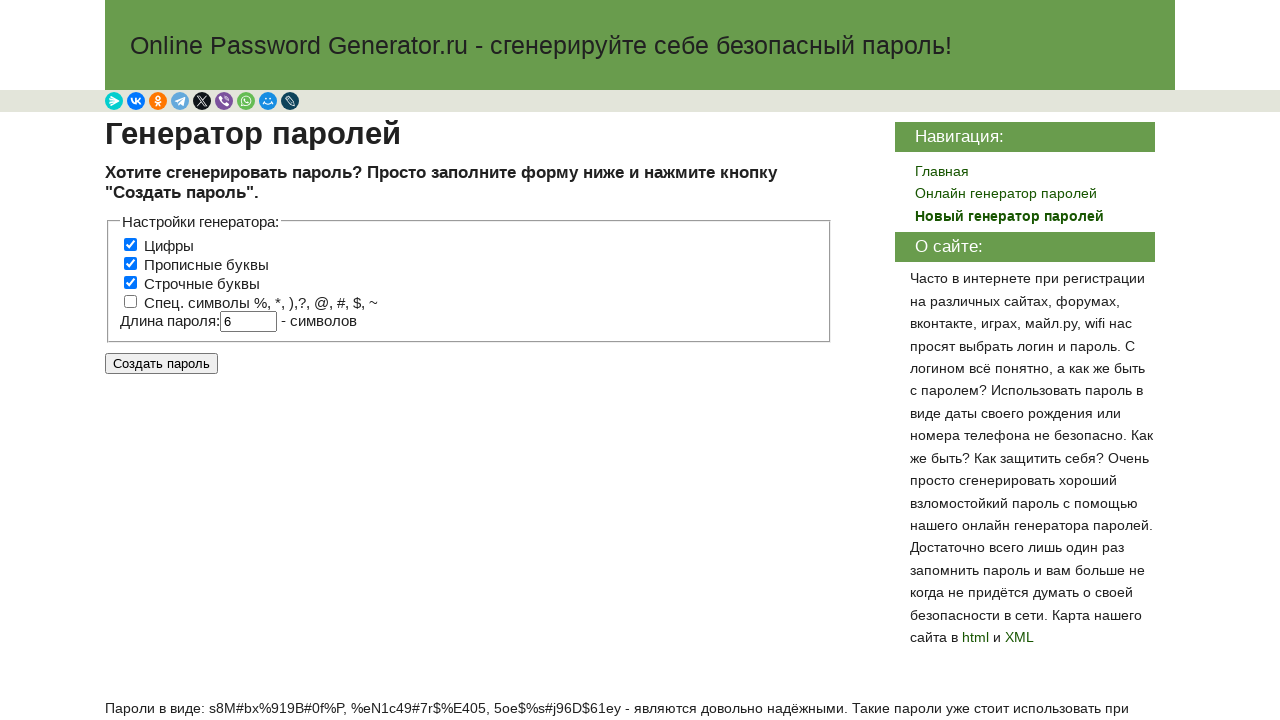

Cleared password length input field on //*[@id="content"]/div/div[3]/div[1]/form/fieldset/label[5]/input
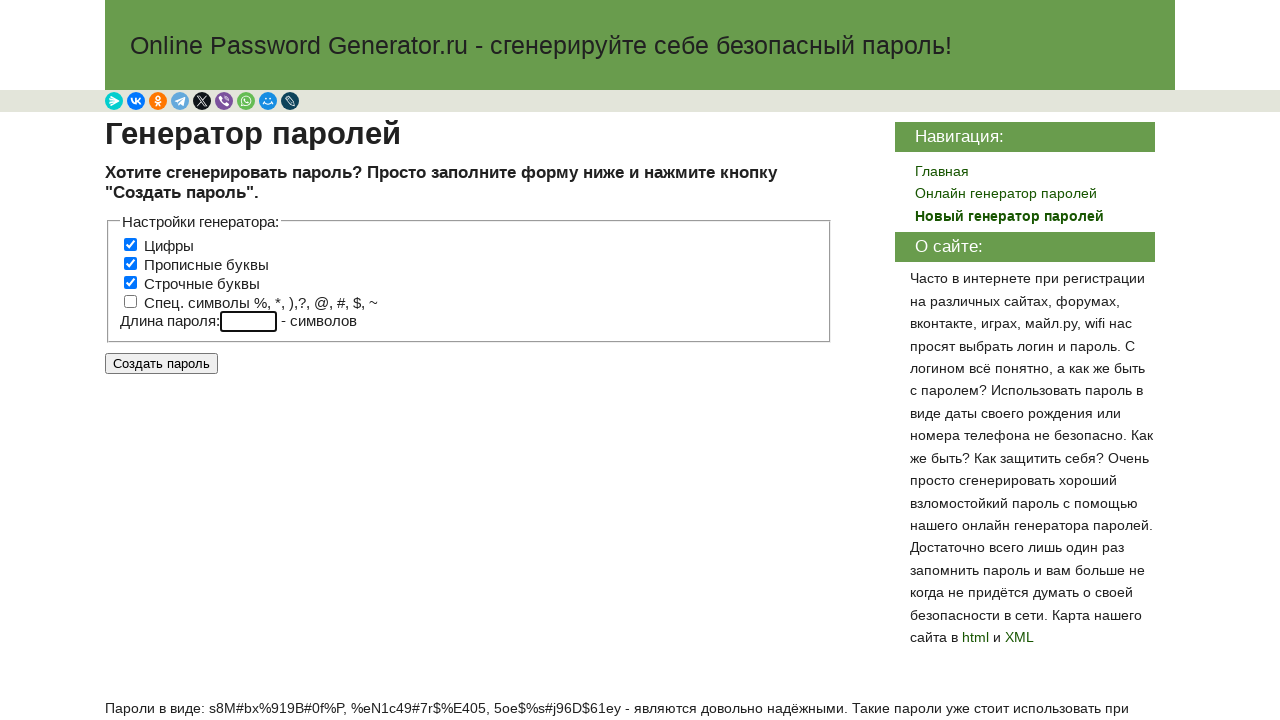

Entered invalid text 'abc' in password length field on //*[@id="content"]/div/div[3]/div[1]/form/fieldset/label[5]/input
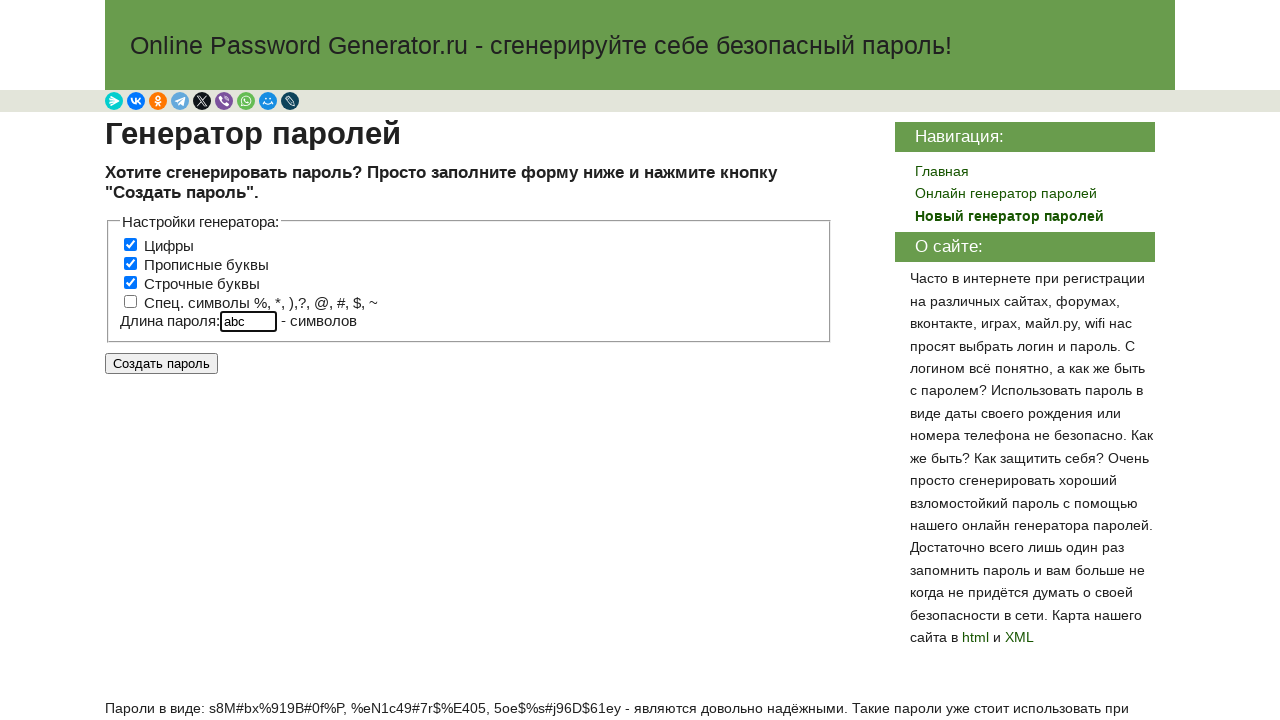

Clicked generate password button at (162, 364) on //*[@id="content"]/div/div[3]/input
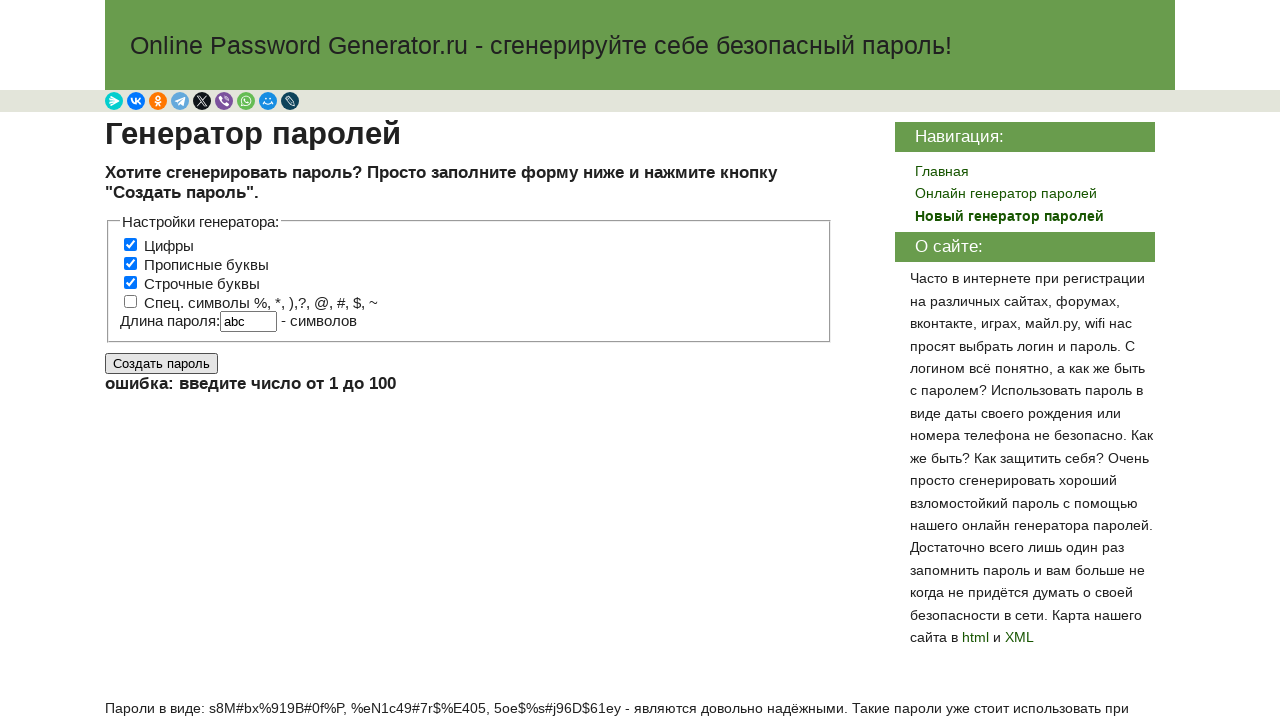

Error message appeared after invalid input submission
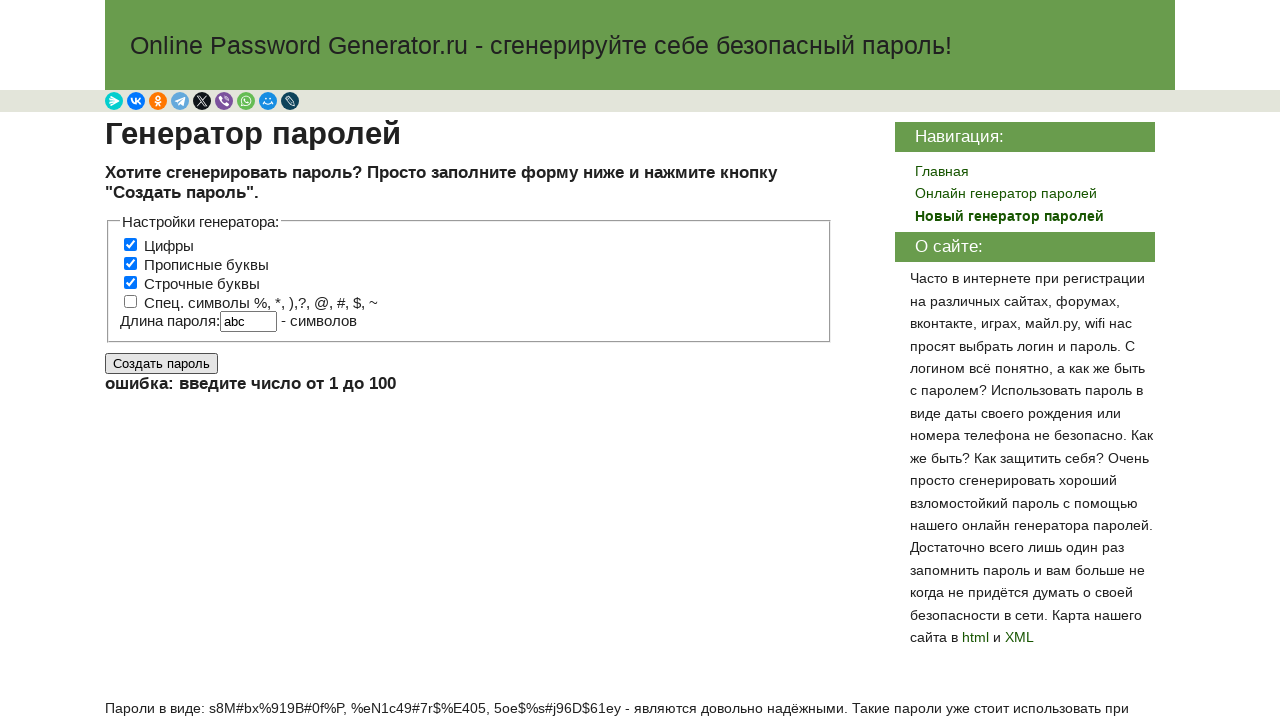

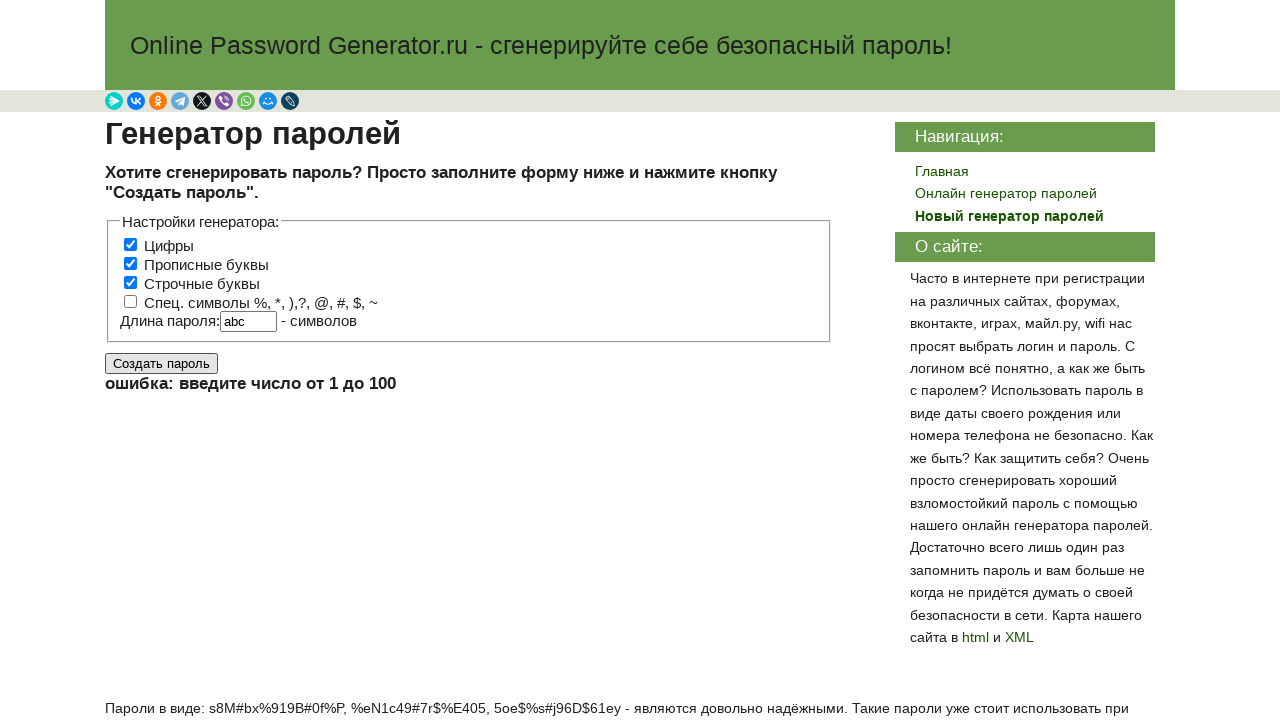